Tests frame navigation and interaction by switching between frames, filling a text field in one frame, and clicking a checkbox in another frame

Starting URL: https://krninformatix.com/frames/frames.html

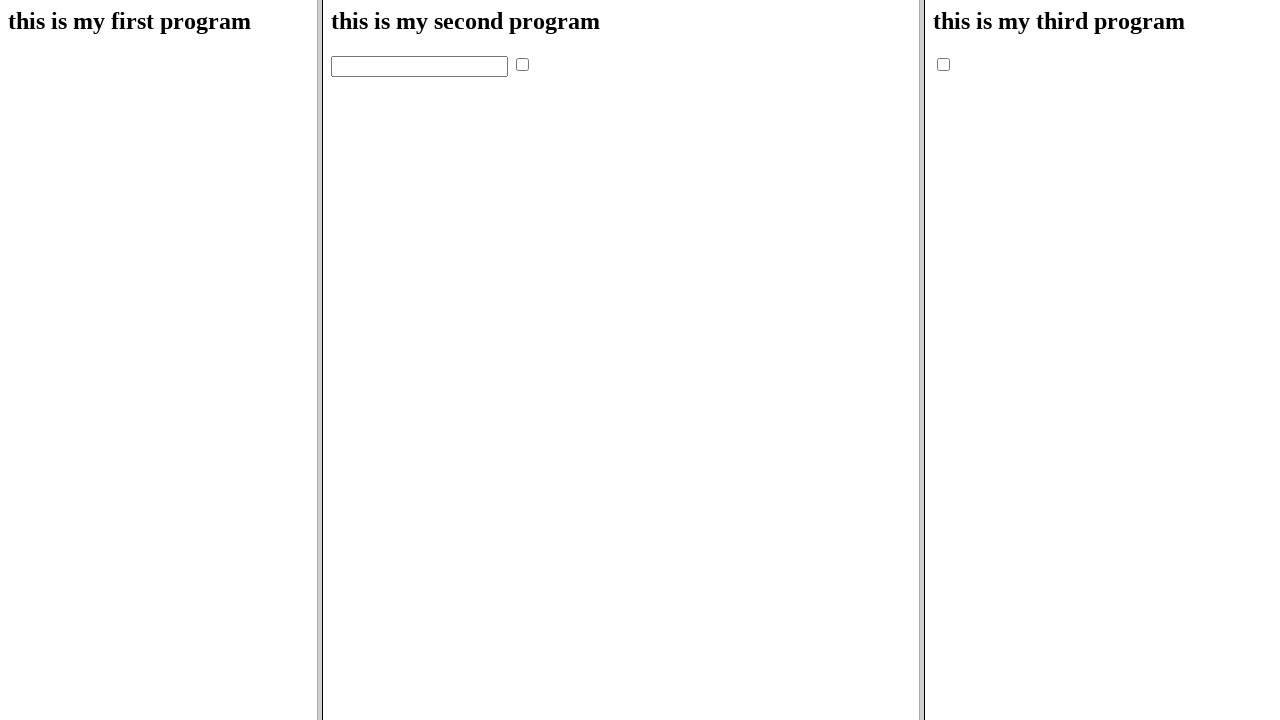

Located second frame (index 1)
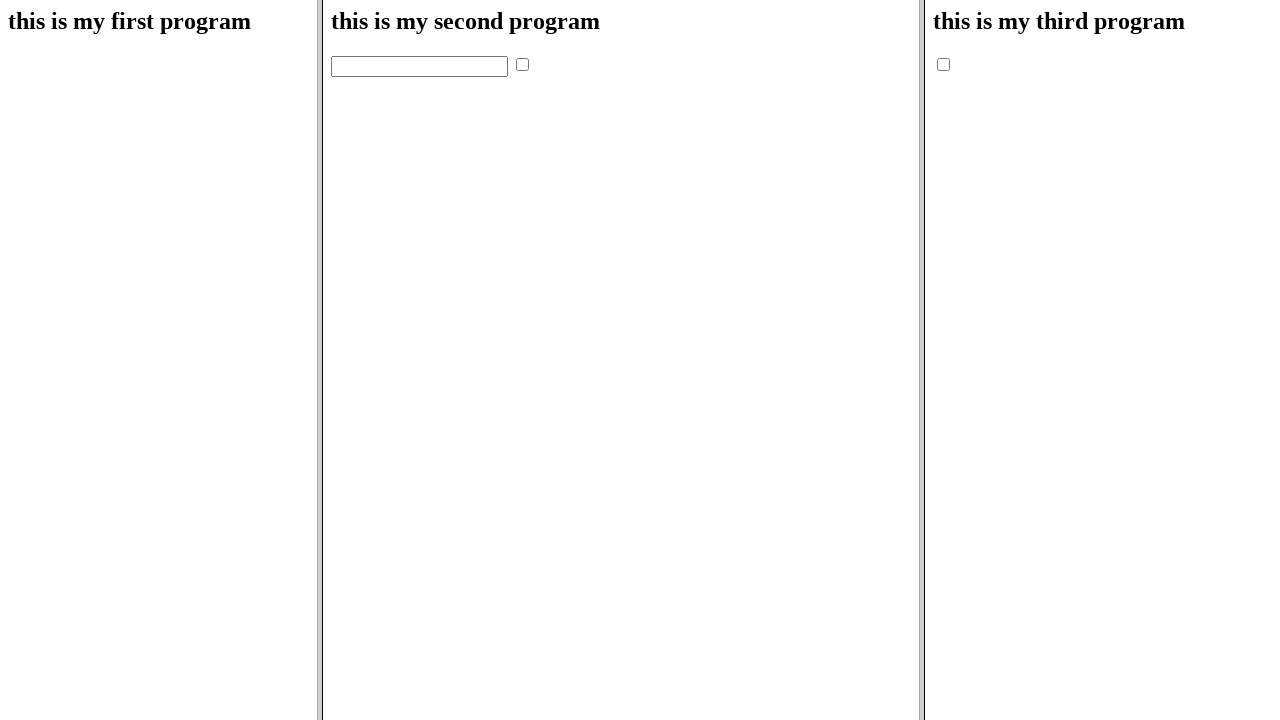

Filled name field with 'prathap' in second frame on frame >> nth=1 >> internal:control=enter-frame >> input[name='name1']
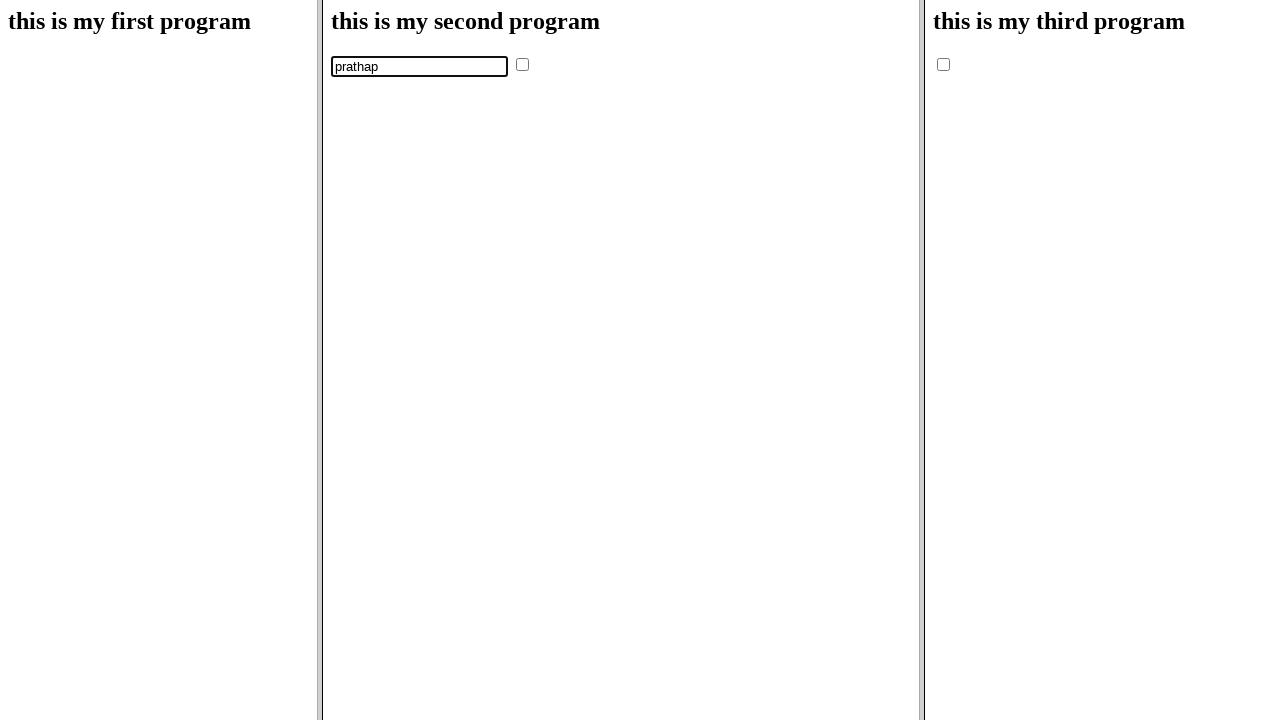

Located third frame with src='third.html'
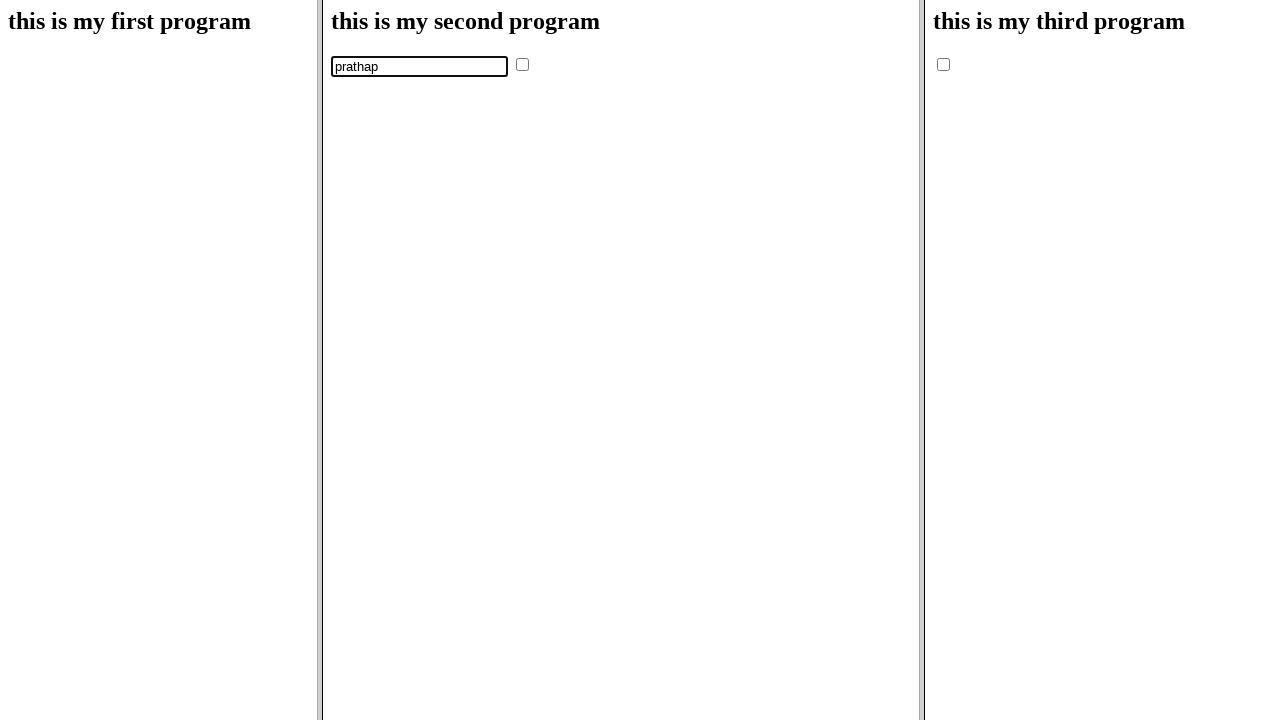

Clicked checkbox in third frame at (944, 64) on frame[src='third.html'] >> internal:control=enter-frame >> input[name='check']
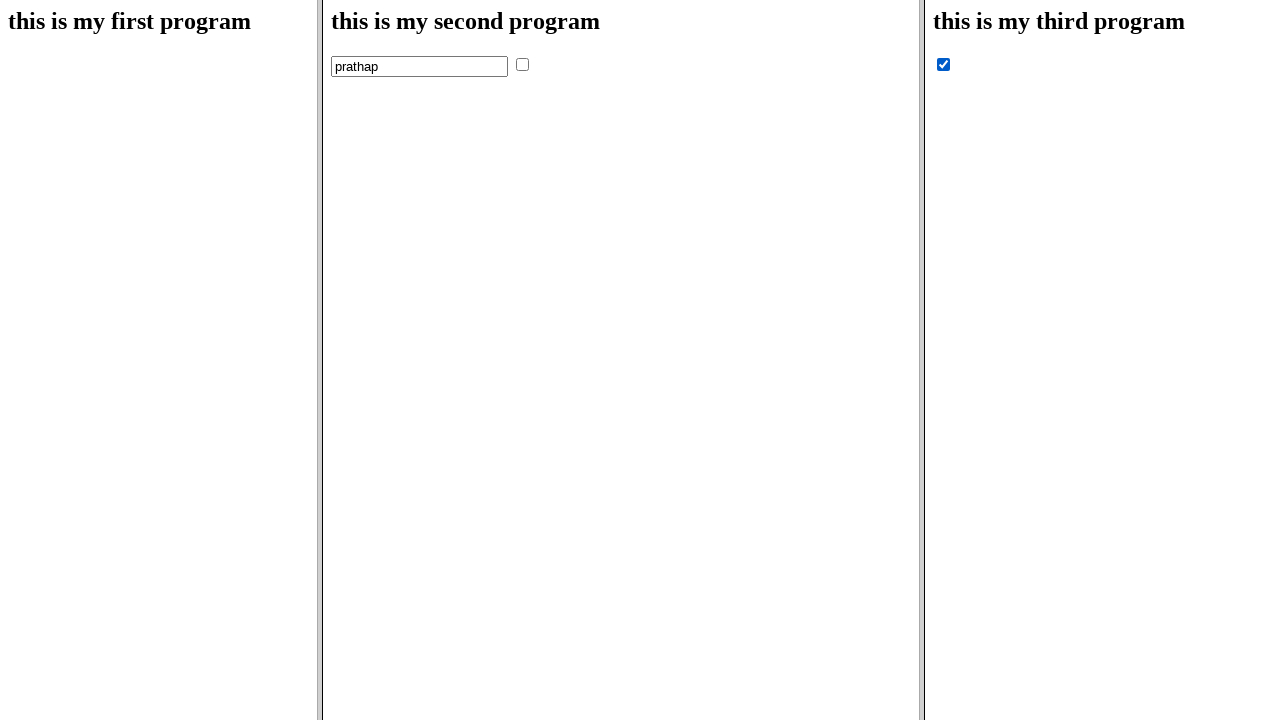

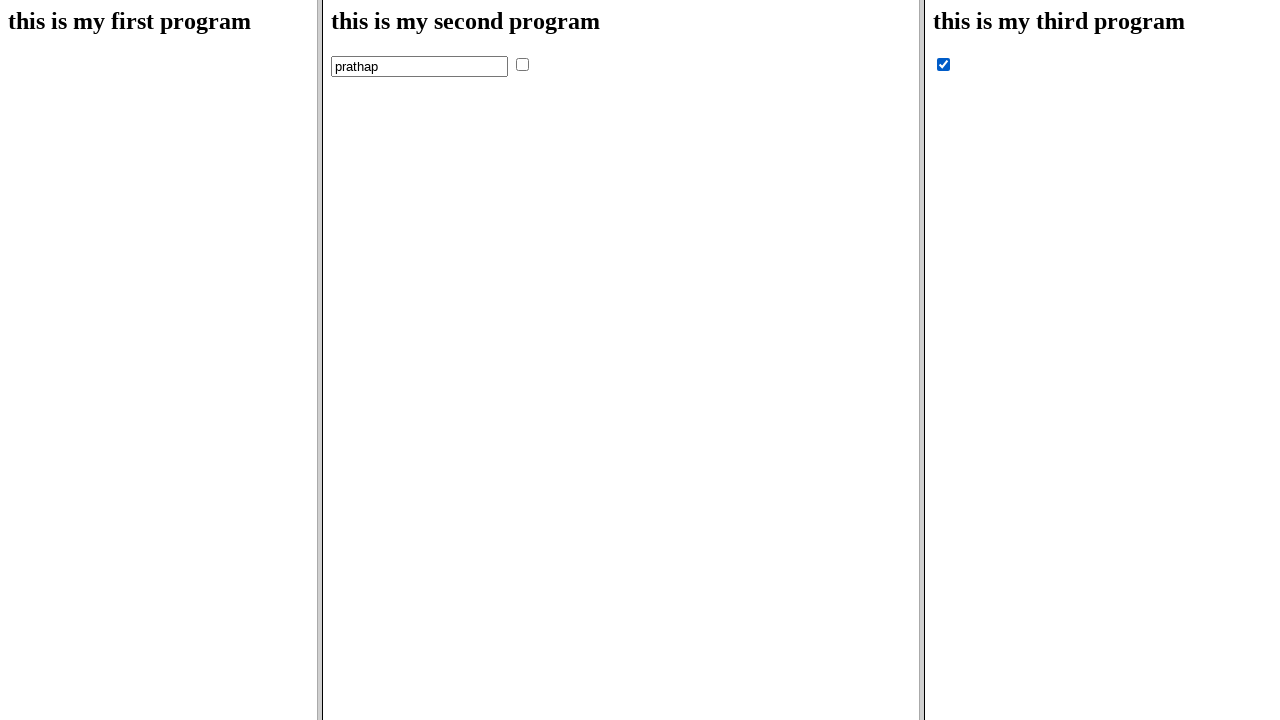